Tests dynamic controls by verifying a text input field's enabled state, clicking a toggle button to enable it, and then typing text into the field.

Starting URL: https://training-support.net/webelements/dynamic-controls

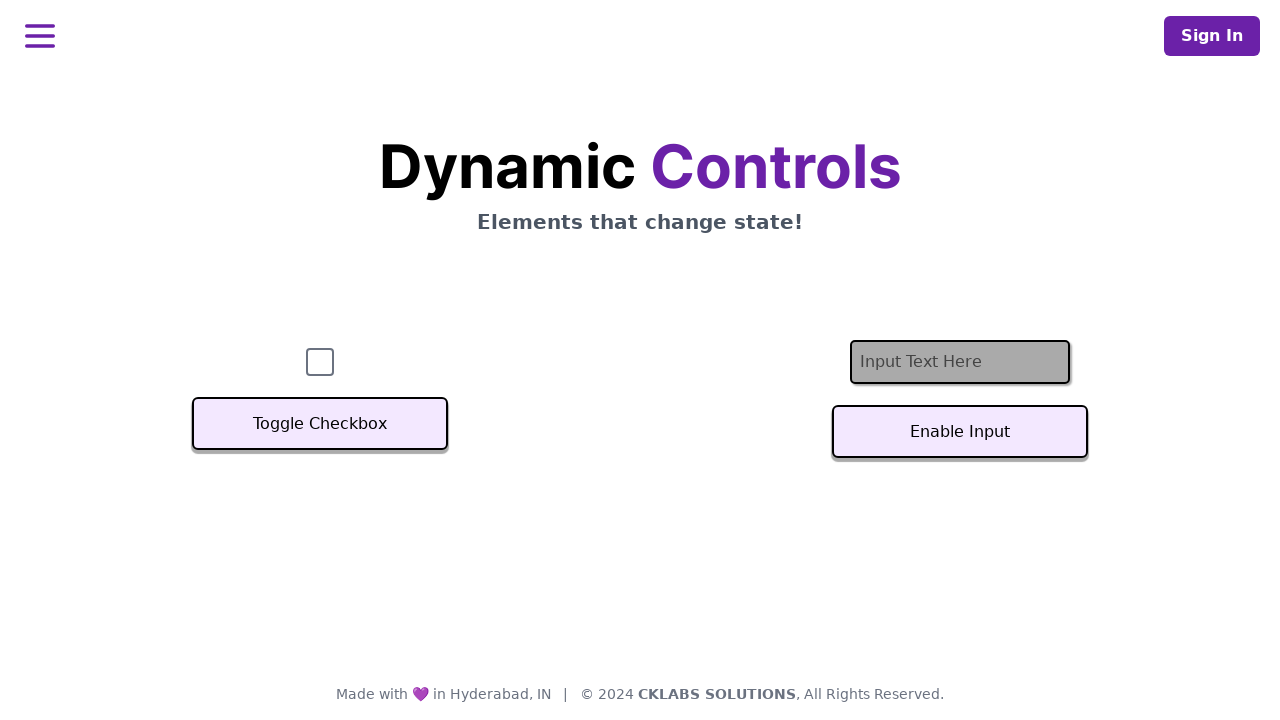

Located text input field with id 'textInput'
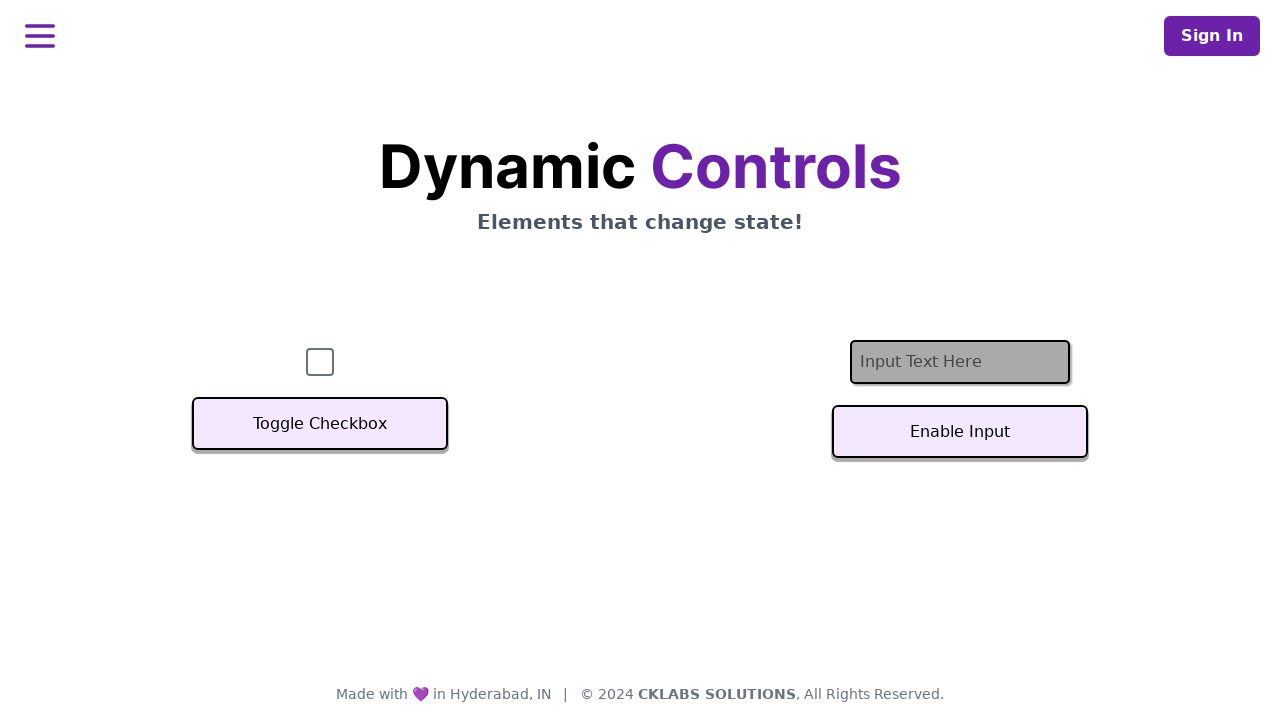

Verified text field initial state: enabled=False
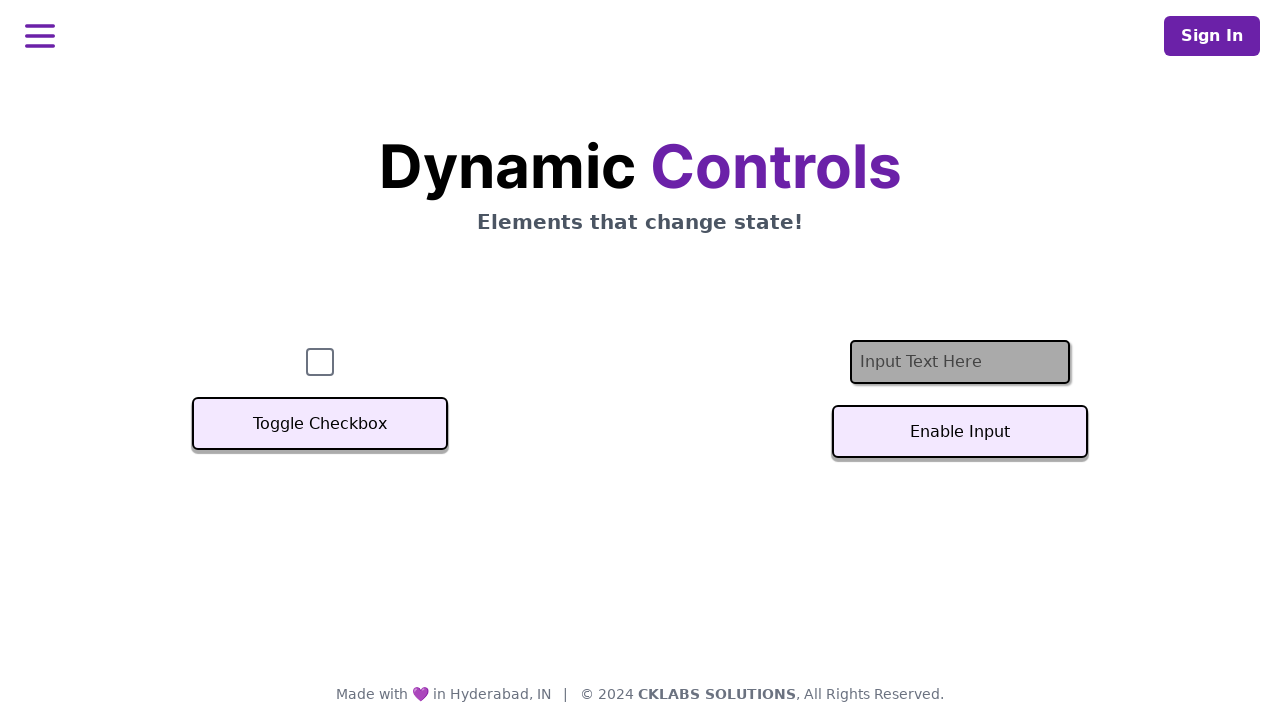

Clicked toggle button to enable text field at (960, 432) on #textInputButton
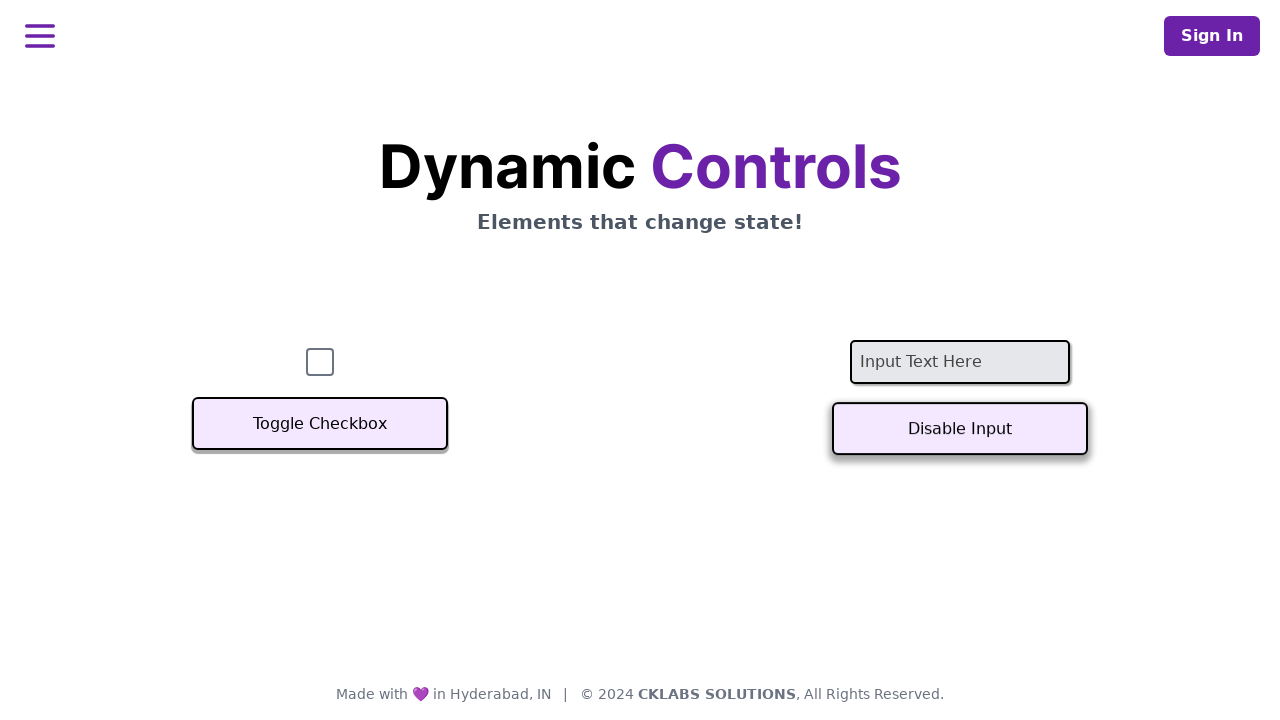

Waited for text field to become enabled
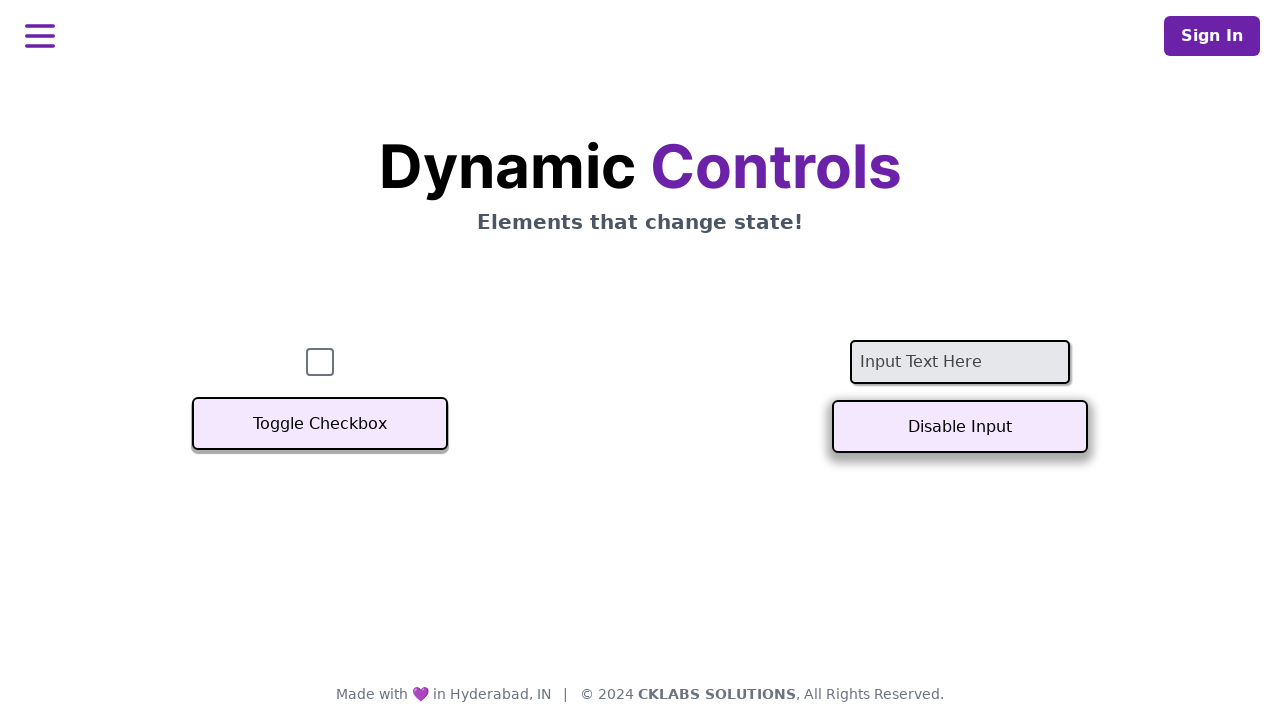

Verified text field is now enabled: True
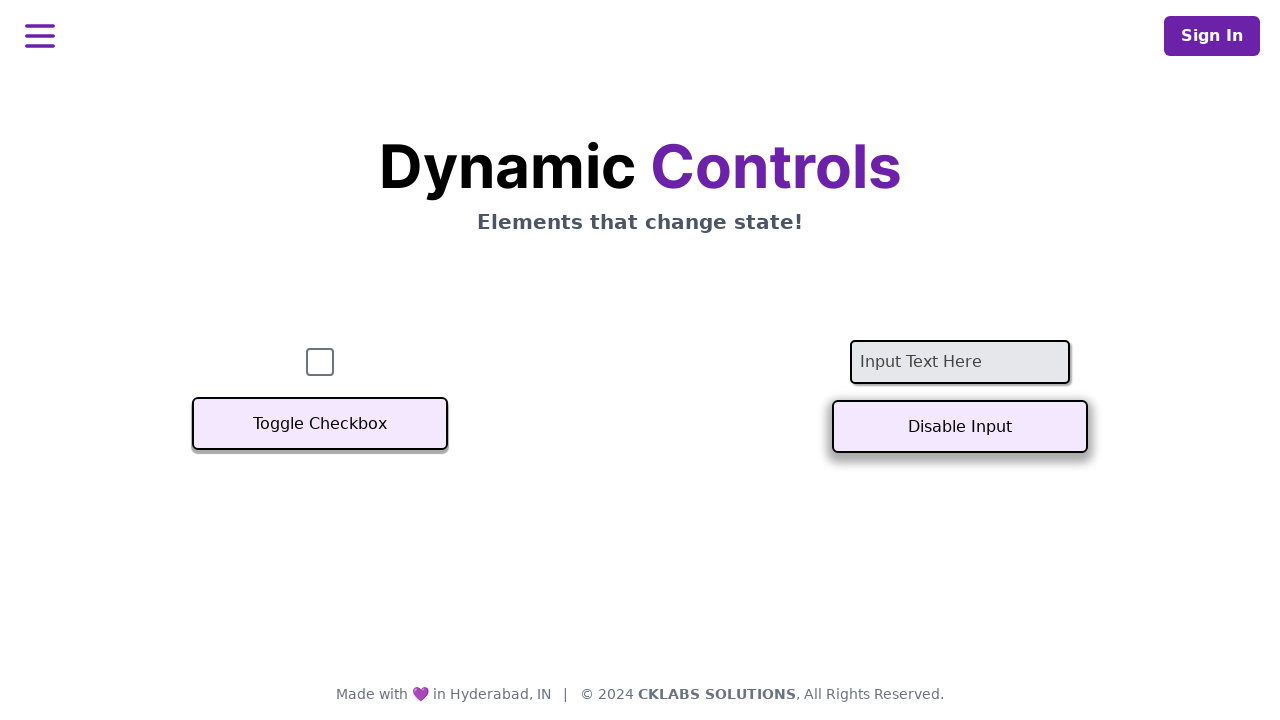

Typed 'Example text' into the enabled text field on #textInput
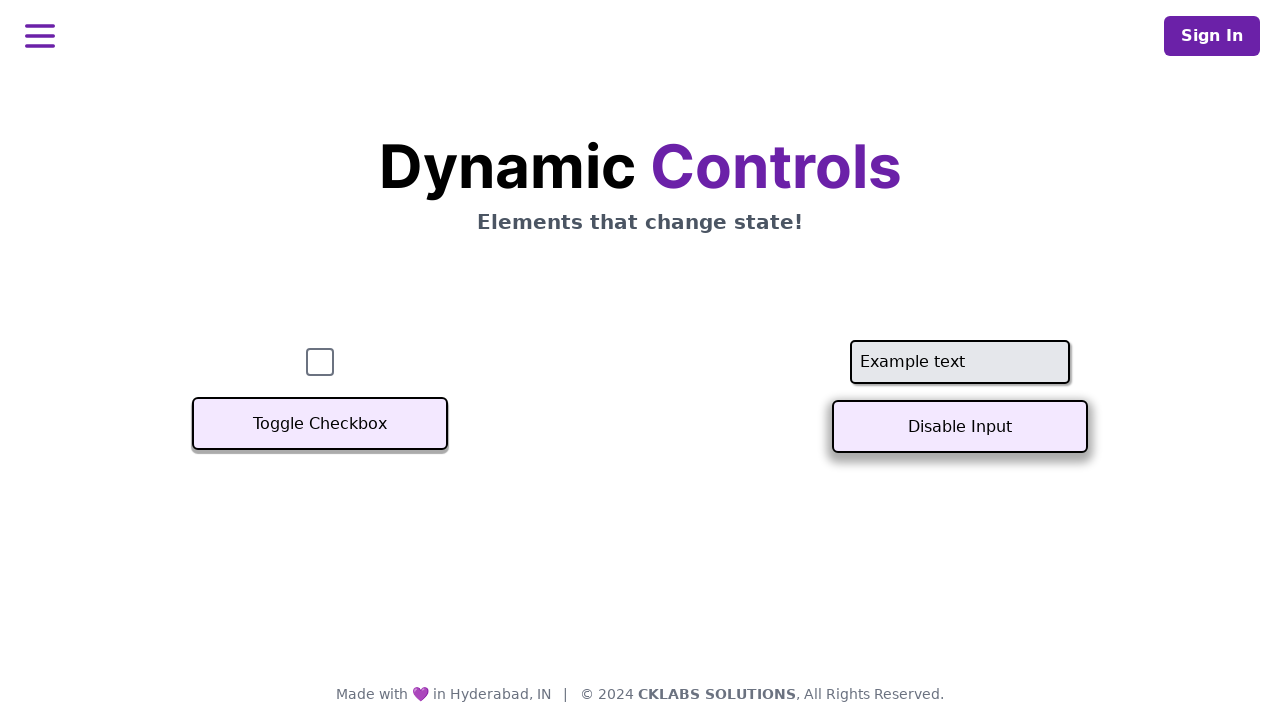

Verified text input value: 'Example text'
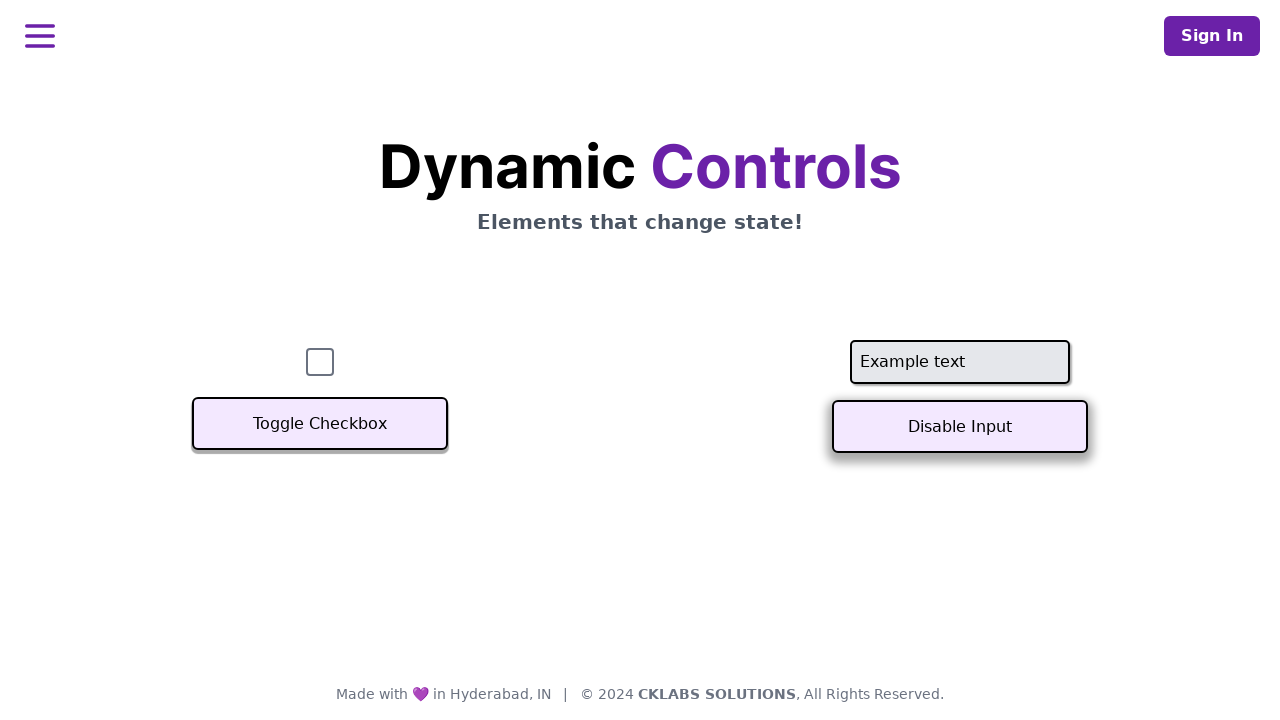

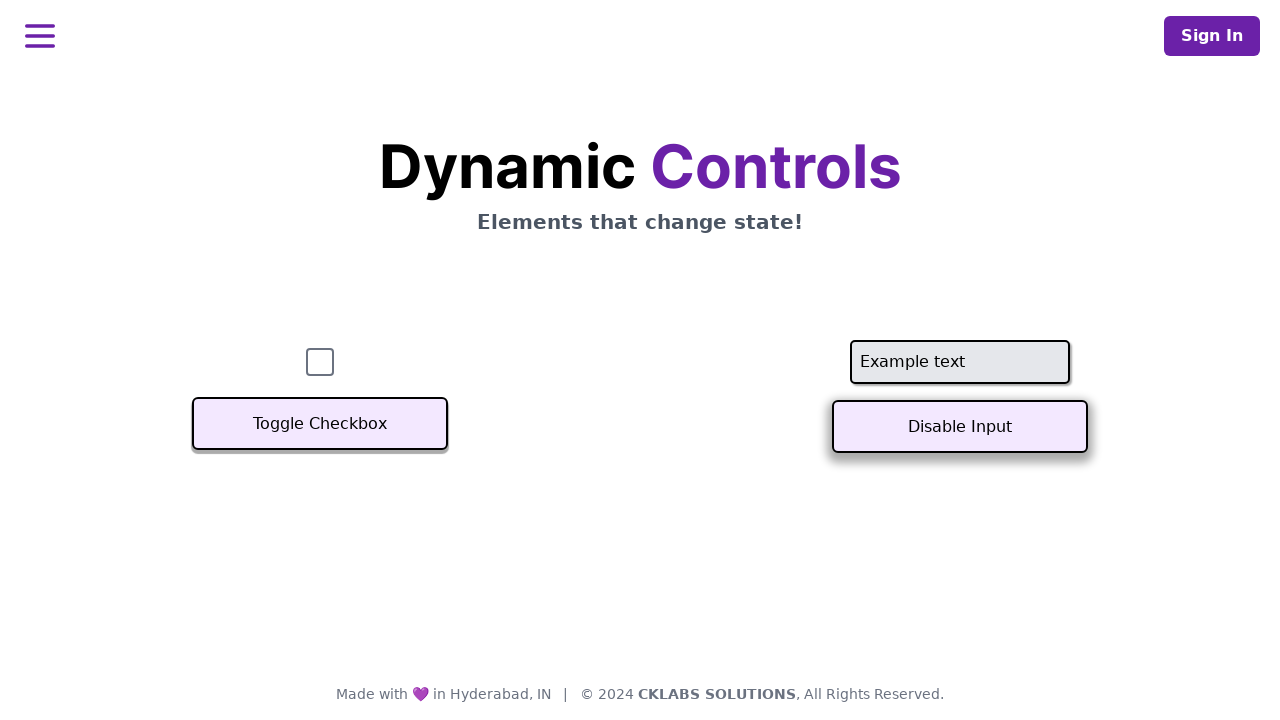